Tests that clicking on Log in opens the login modal window

Starting URL: https://www.demoblaze.com

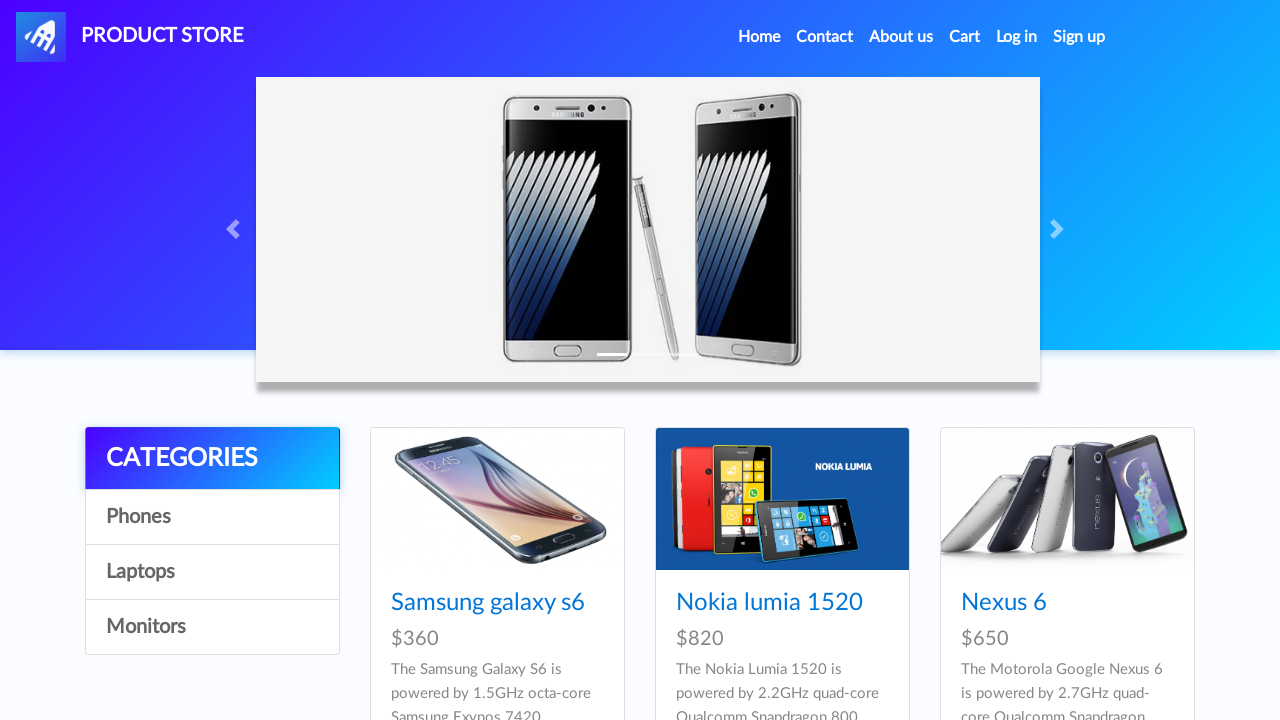

Clicked on Log in link in navigation at (1017, 37) on a.nav-link:has-text('Log in')
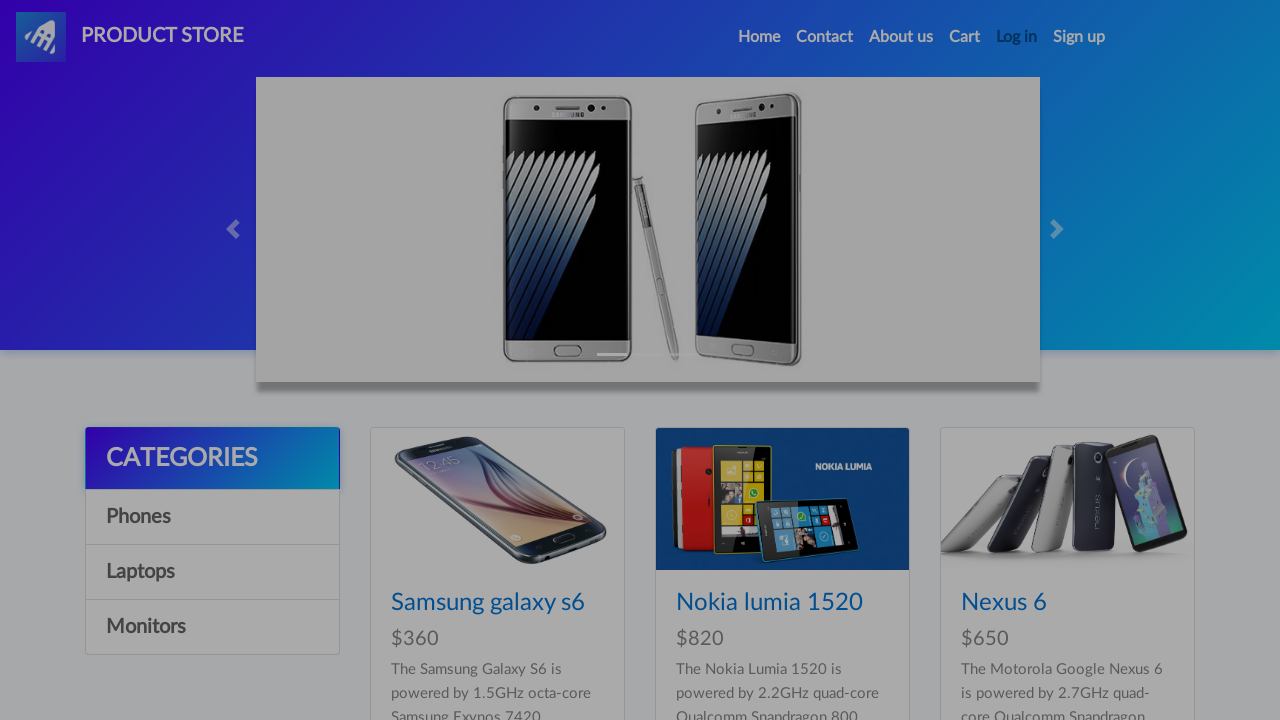

Login modal window appeared and became visible
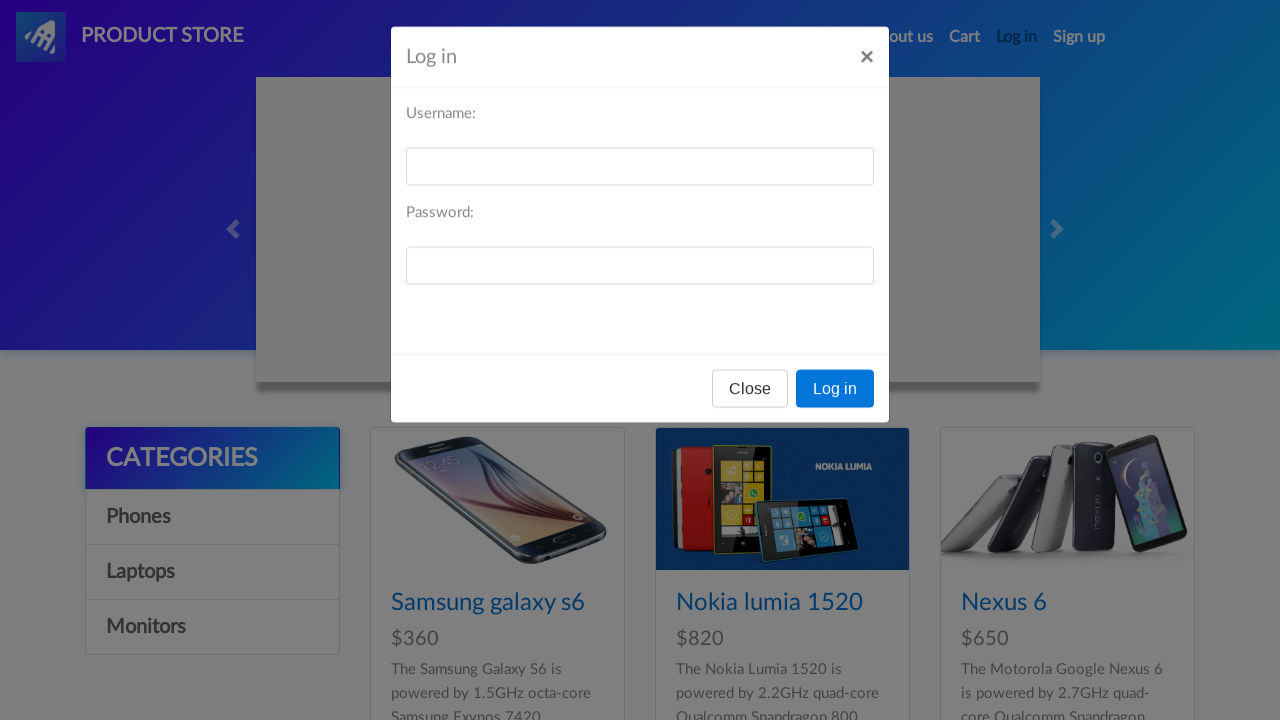

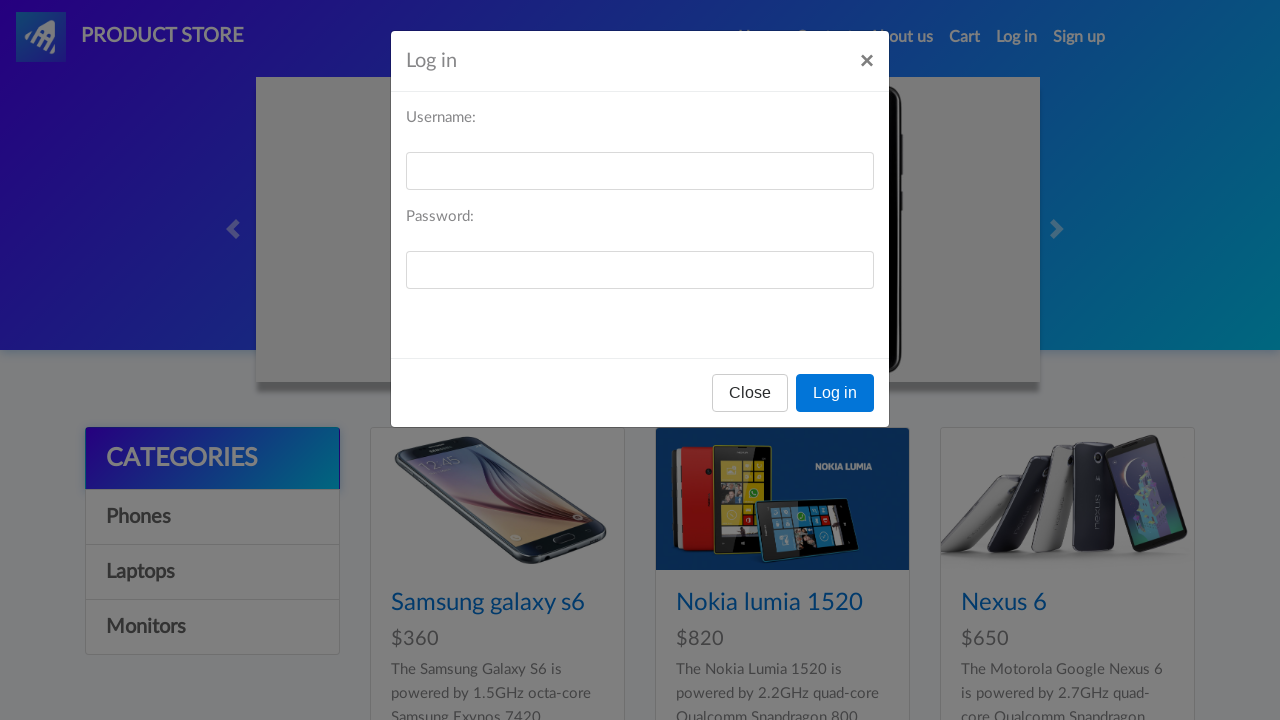